Tests the contact us form on ParaBank by clicking the contact link, filling in name, email, phone, and message fields, then submitting the form.

Starting URL: https://parabank.parasoft.com/

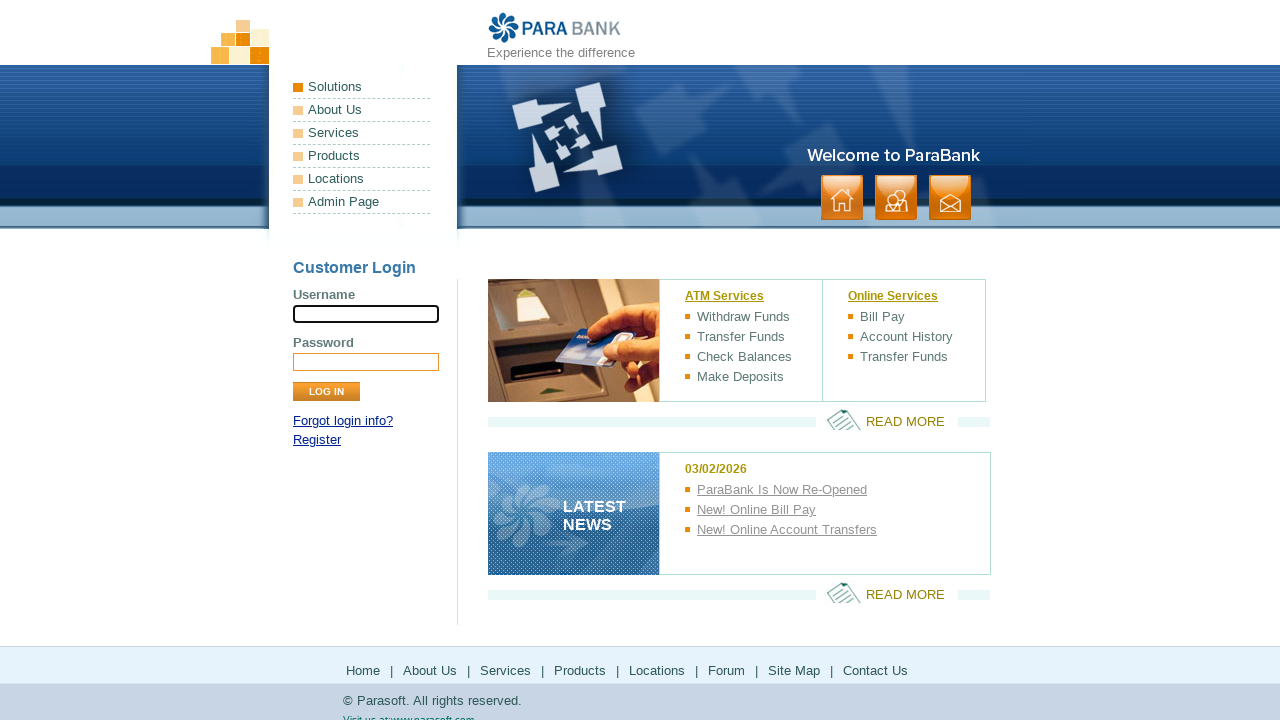

Clicked contact link at (950, 198) on a:has-text('contact')
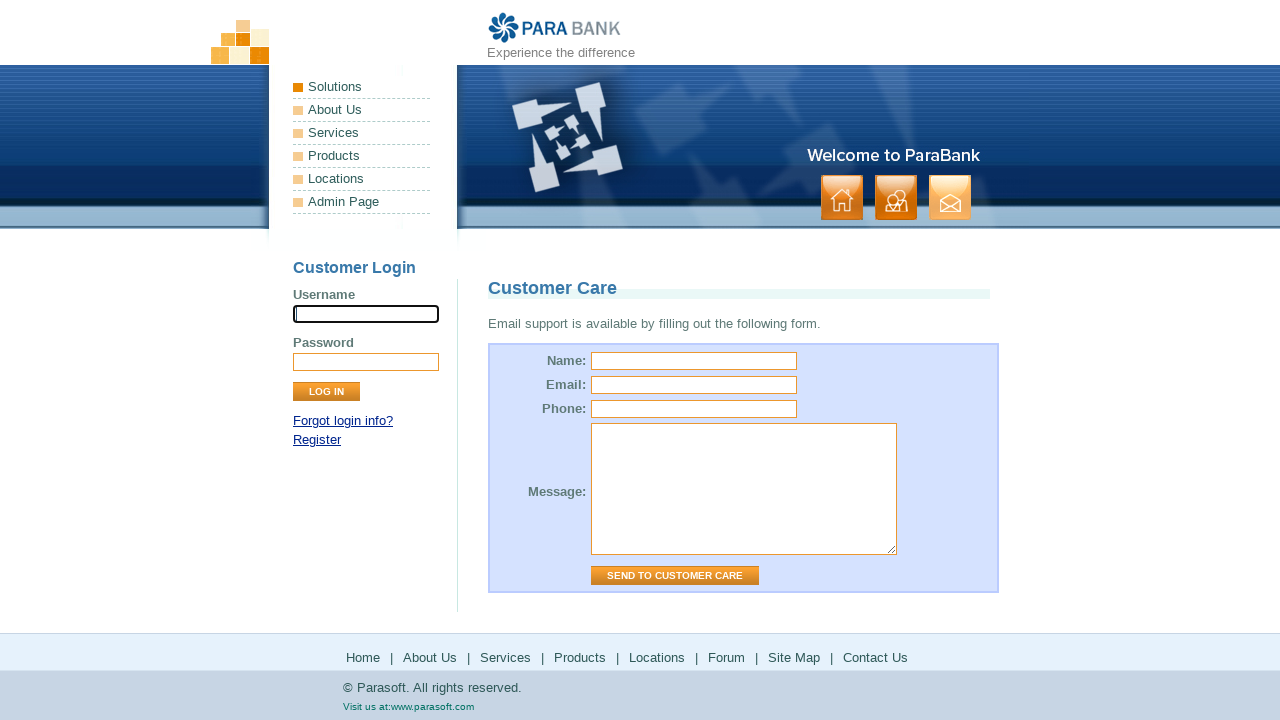

Contact form page loaded
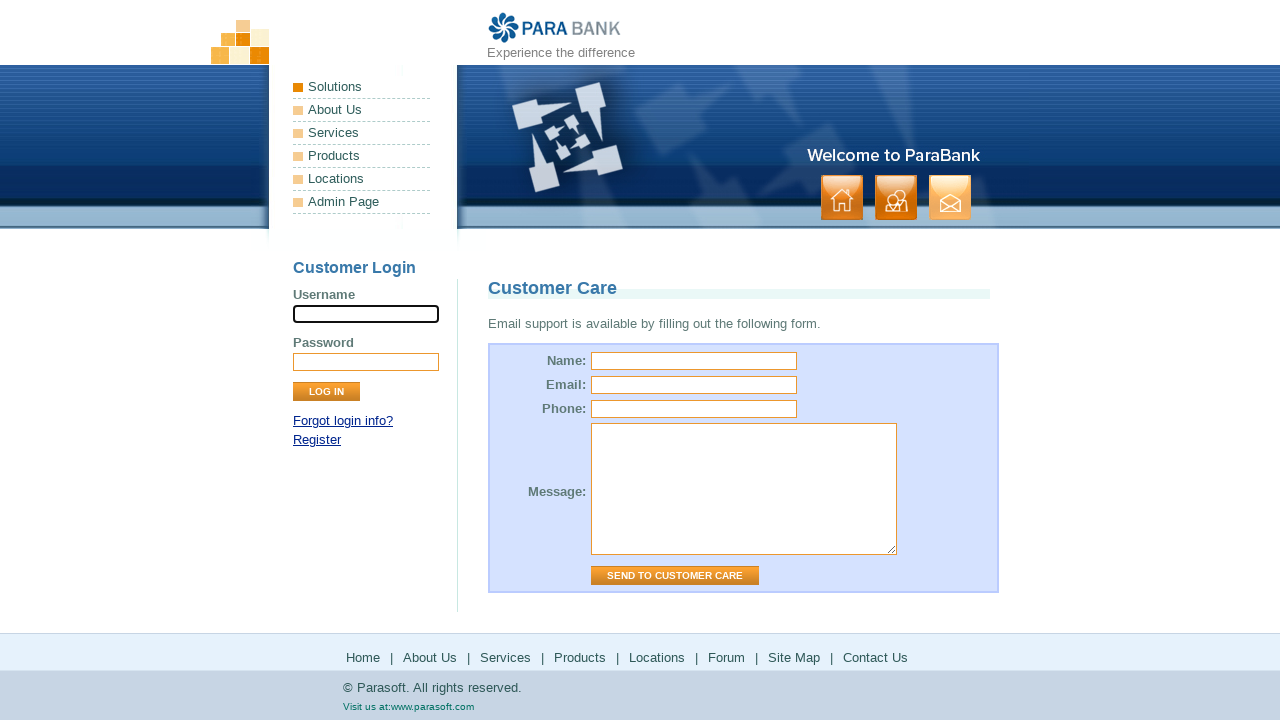

Filled name field with 'TestUser1' on input[name='name']
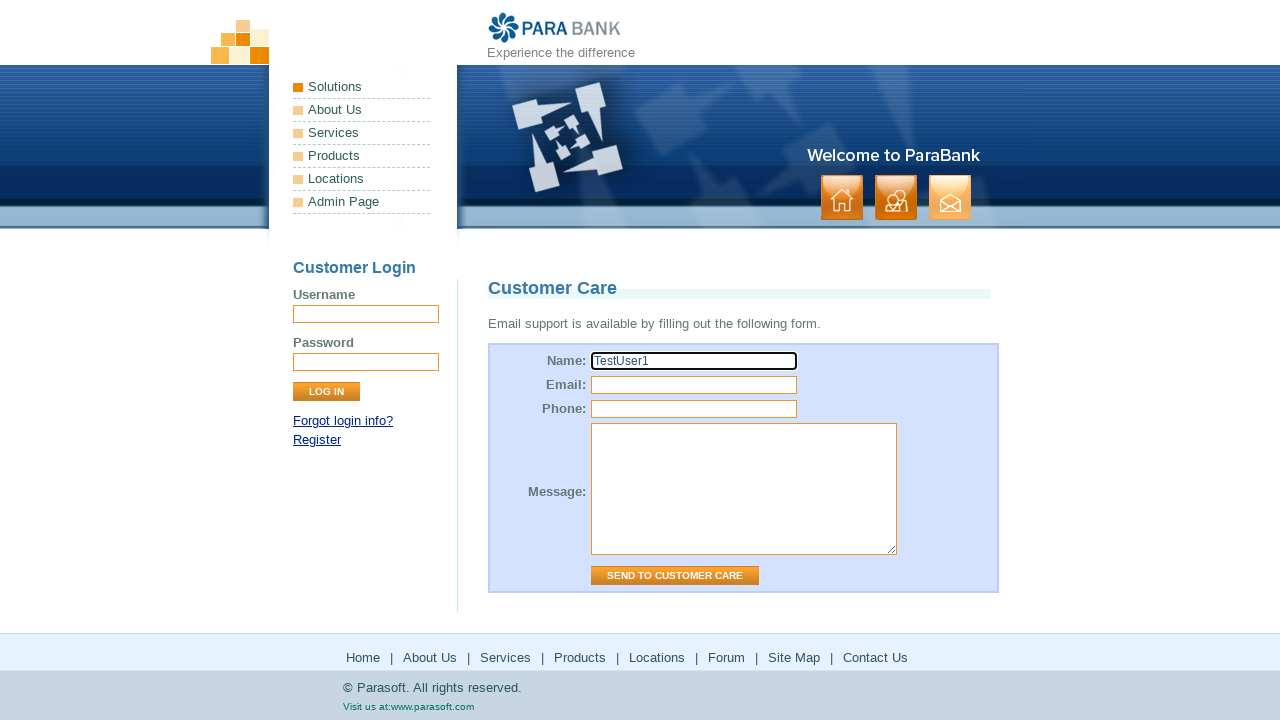

Filled email field with 'example@example.com' on input[name='email']
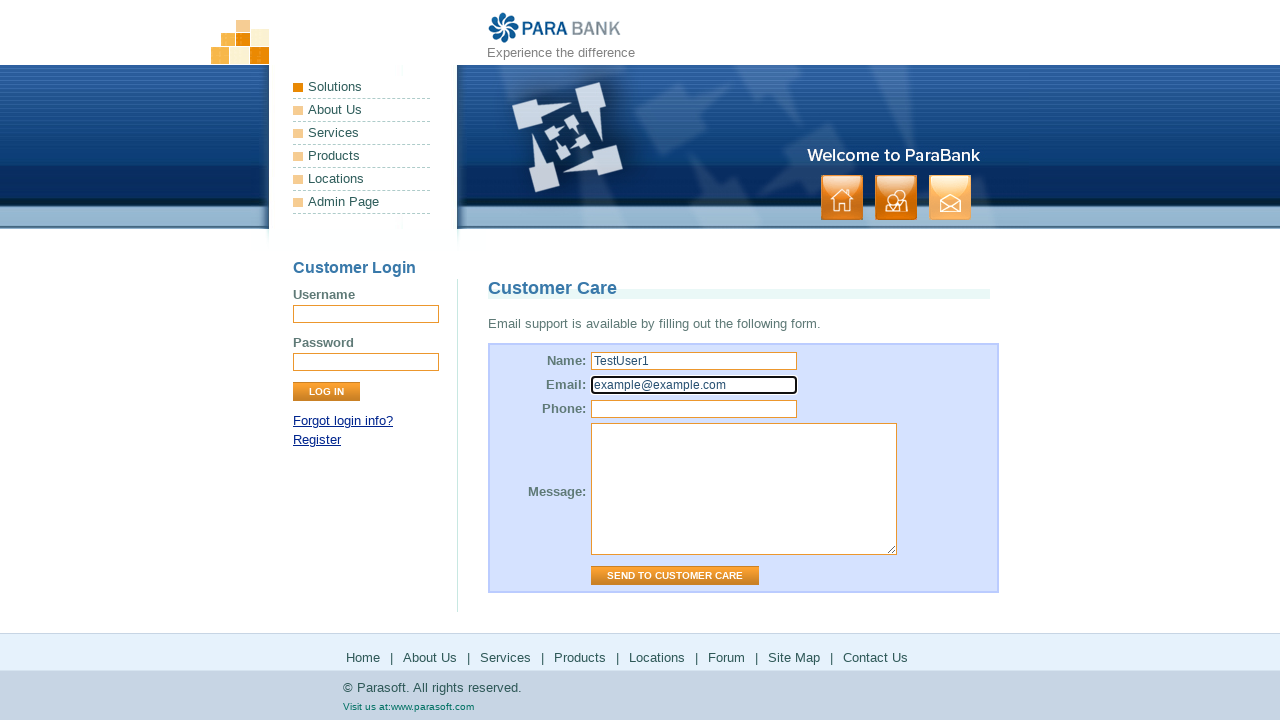

Filled phone field with '111111111' on input[name='phone']
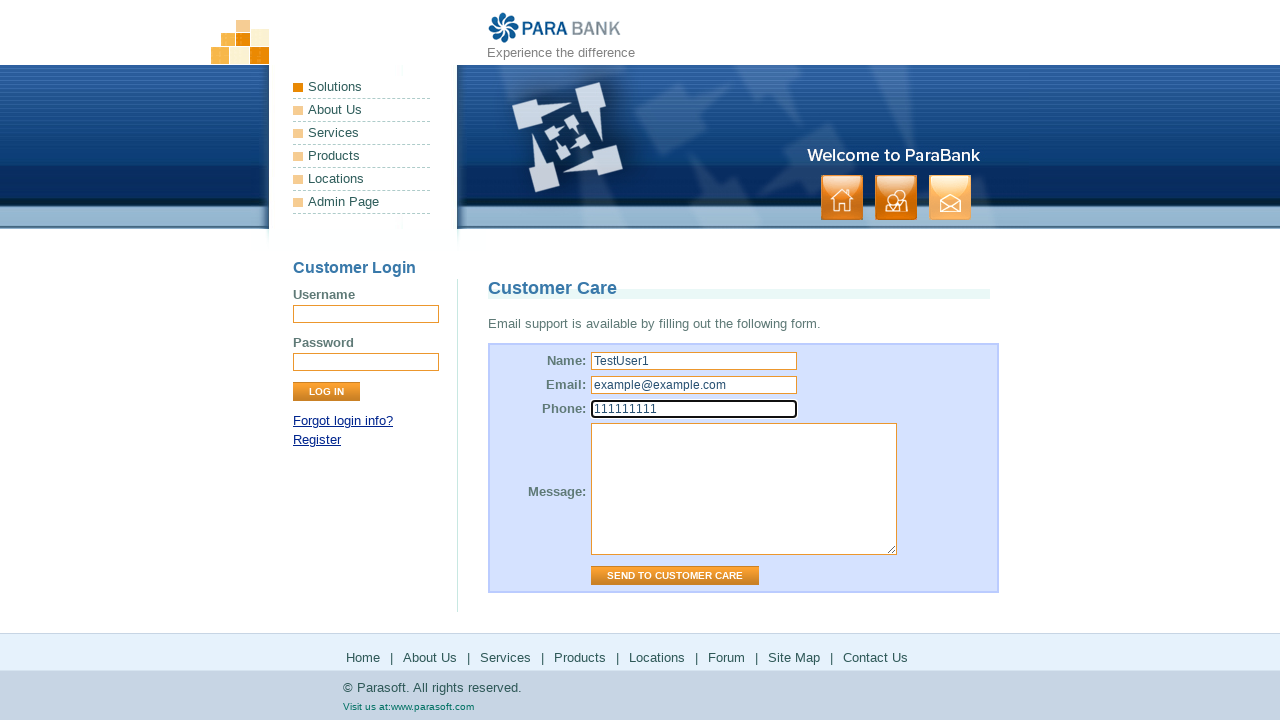

Filled message field with 'Text' on textarea[name='message']
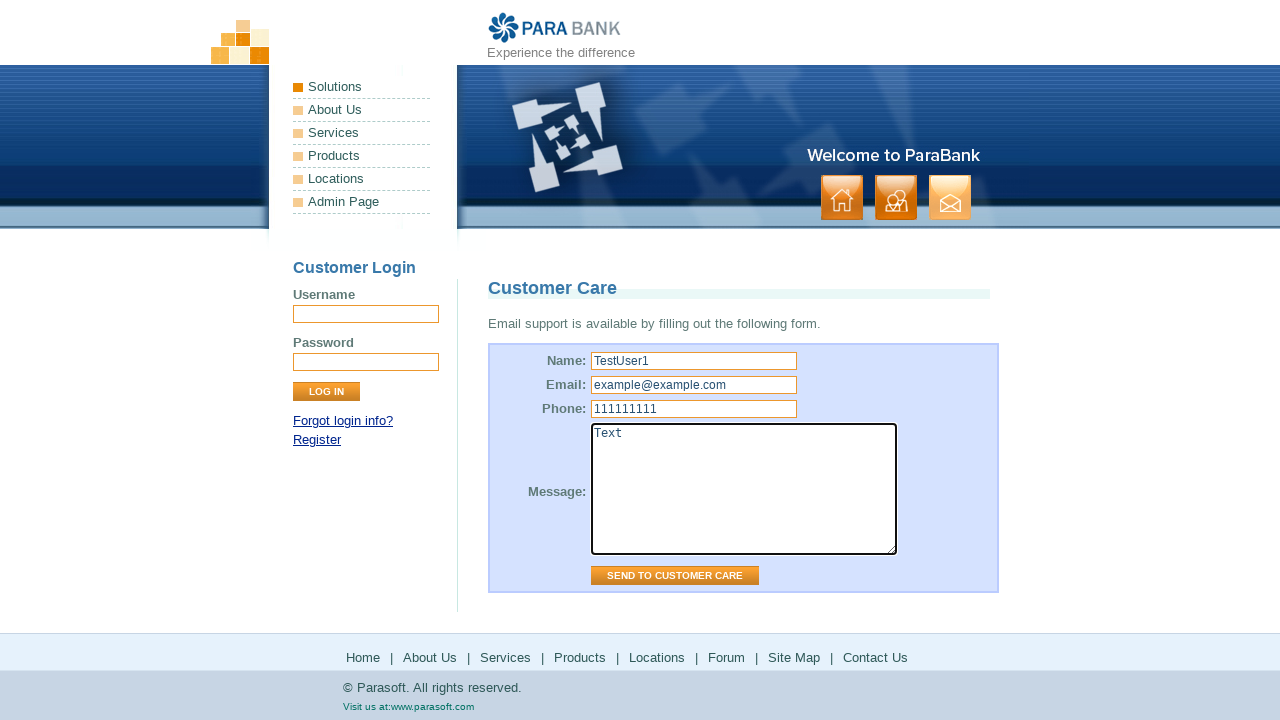

Clicked submit button to send contact form at (675, 576) on #contactForm input.button
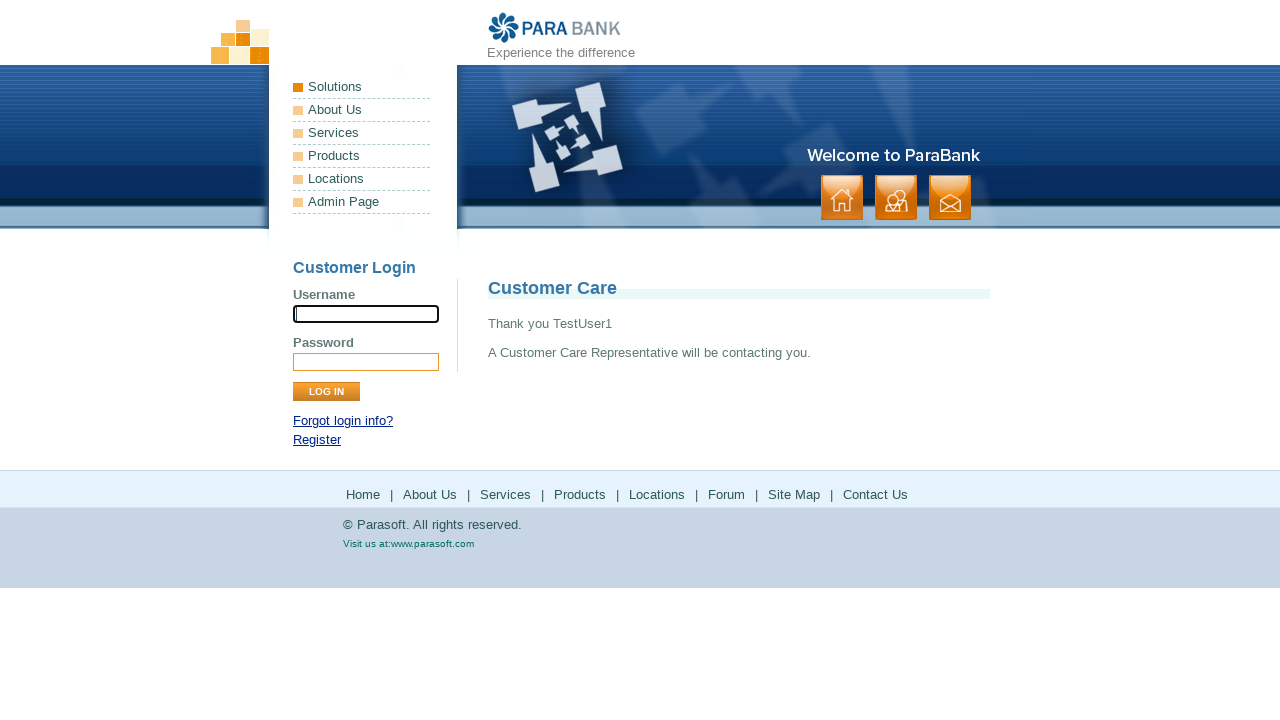

Contact form submission confirmed with thank you message
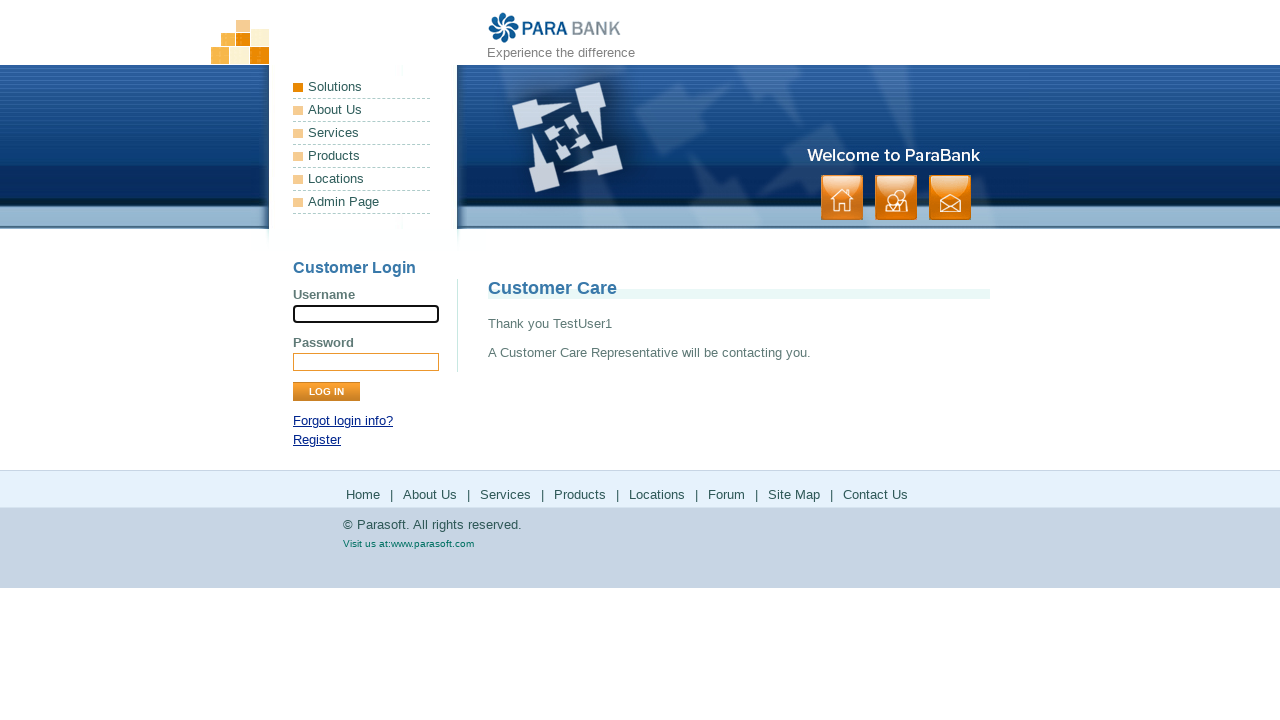

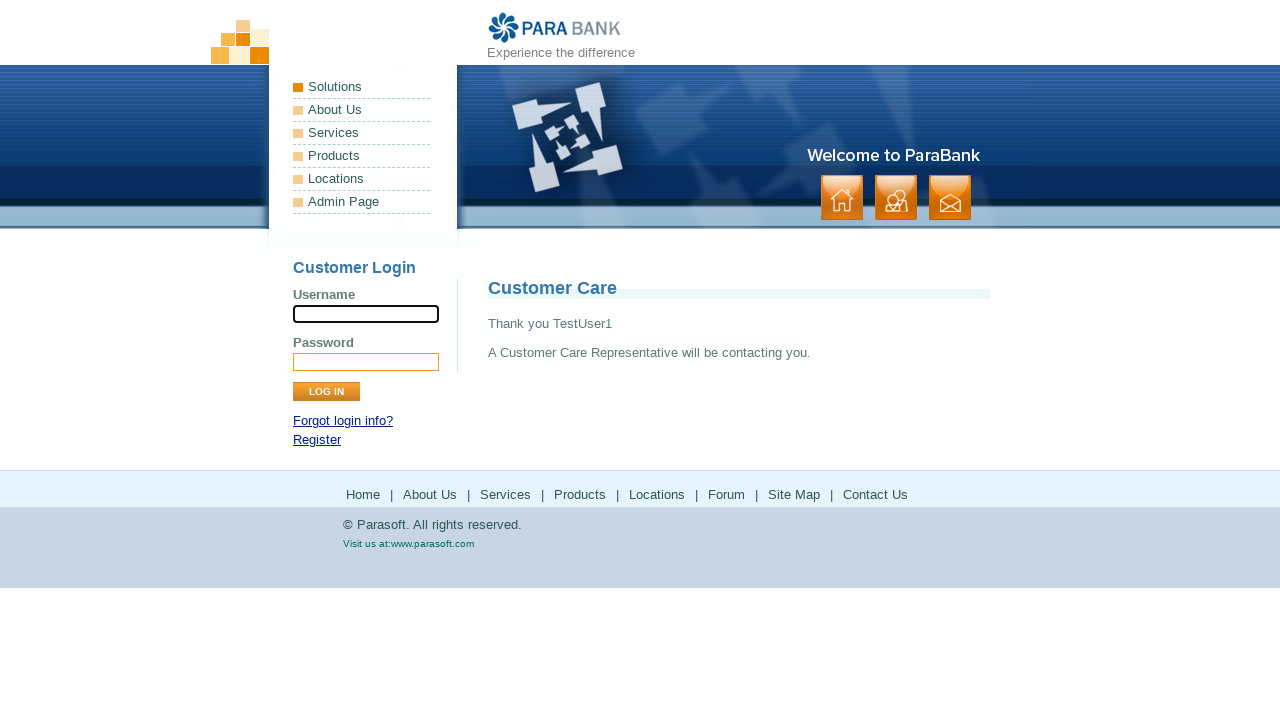